Navigates Python.org using XPath selectors to click on navigation links and perform a search

Starting URL: http://www.python.org

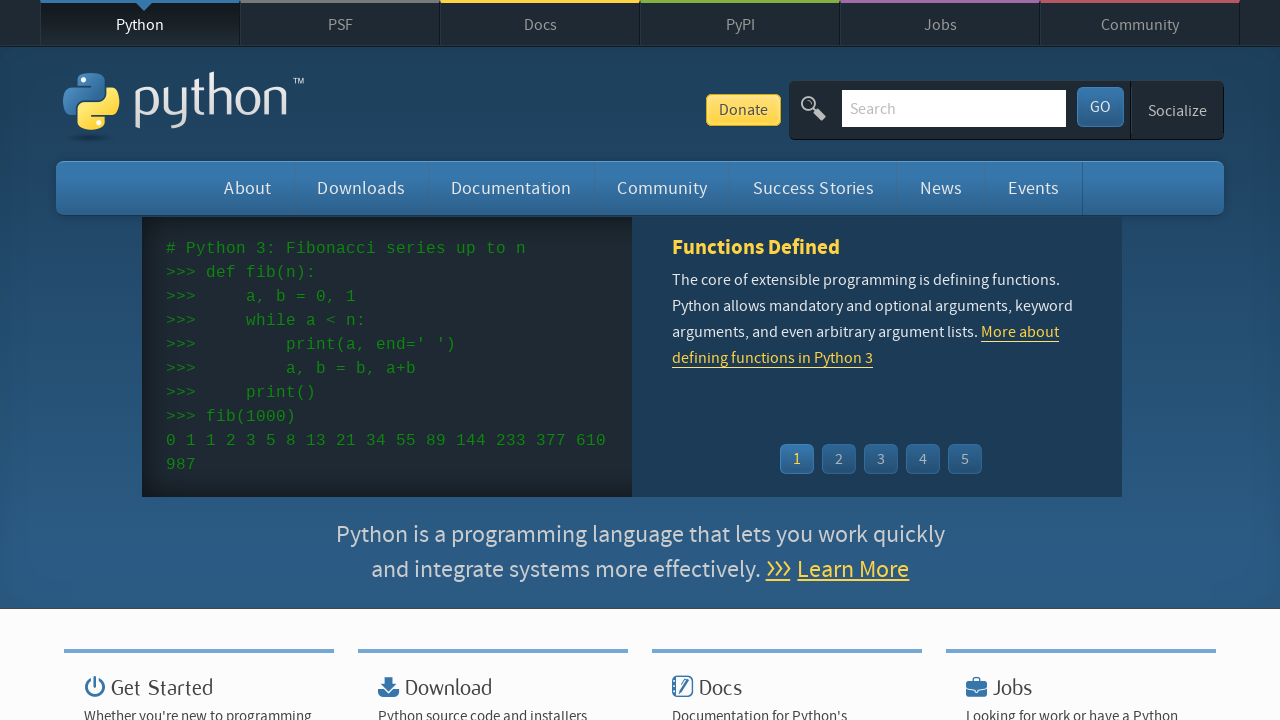

Clicked navigation link using XPath selector at (740, 24) on xpath=//*[@id="top"]/nav/ul/li[4]/a
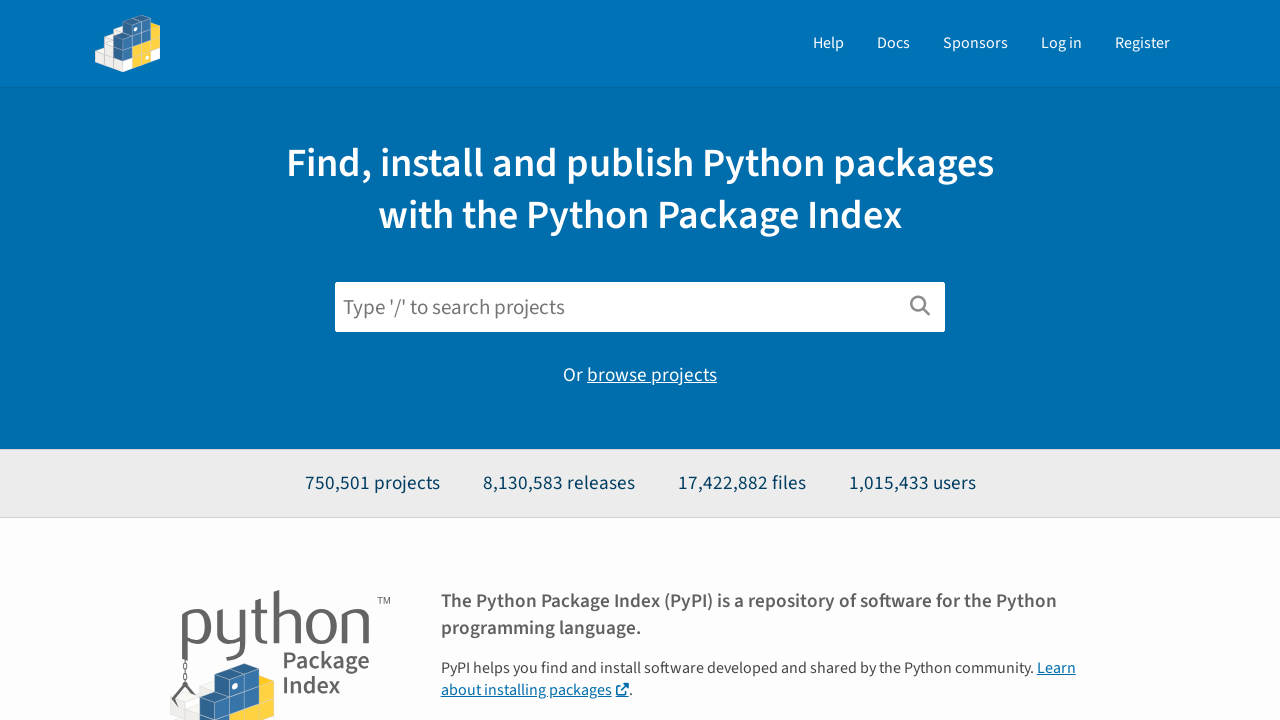

Filled search field with 'selenium' on //*[@id="search"]
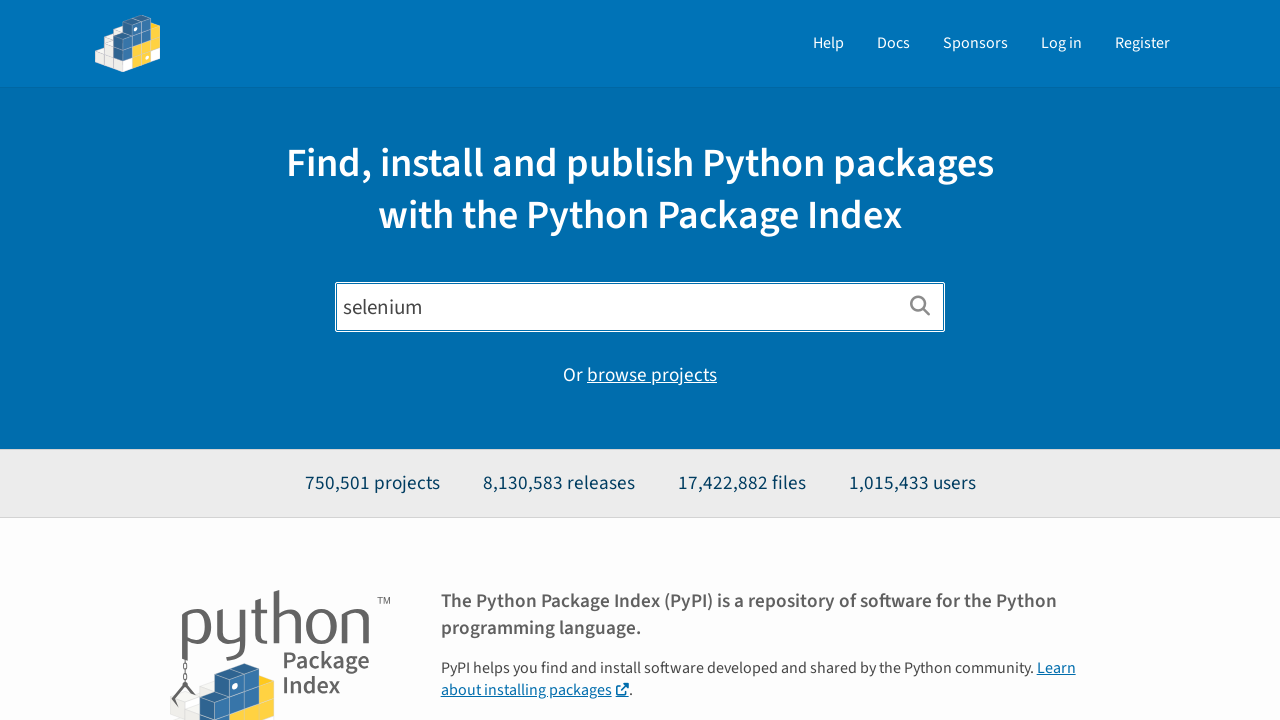

Clicked search button to perform search at (920, 307) on xpath=//*[@id="content"]/div[1]/div/form/button
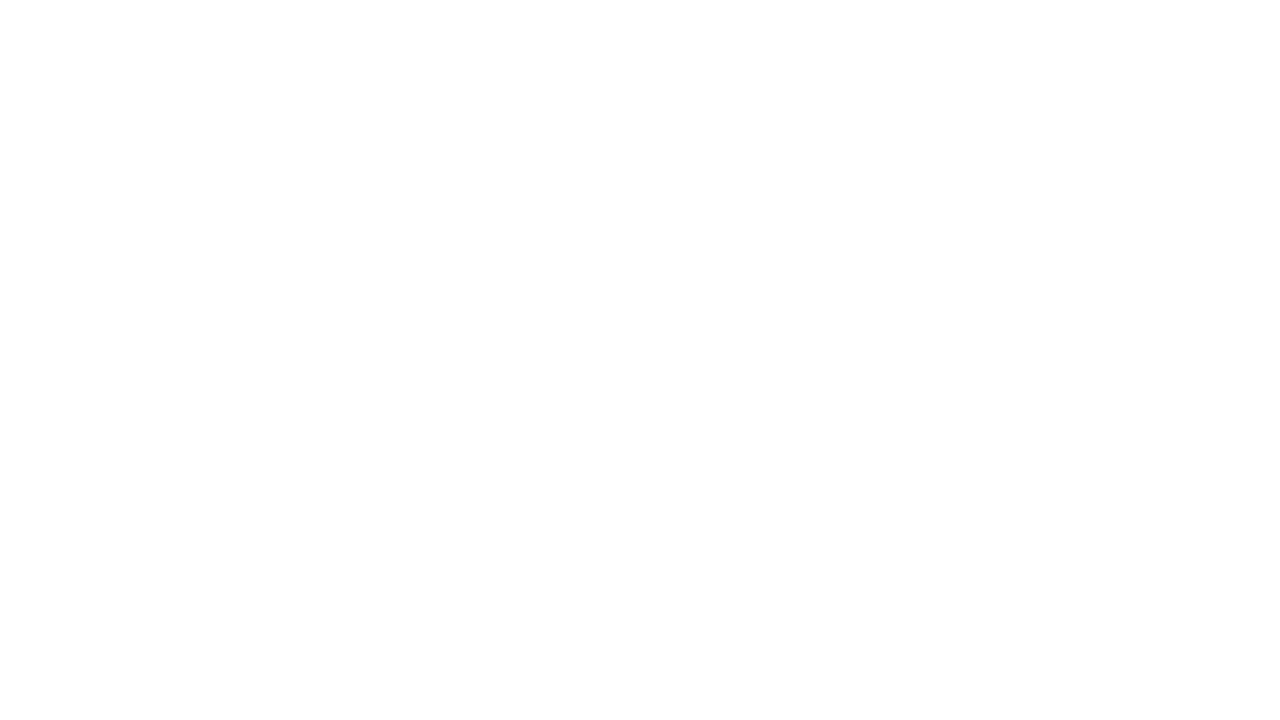

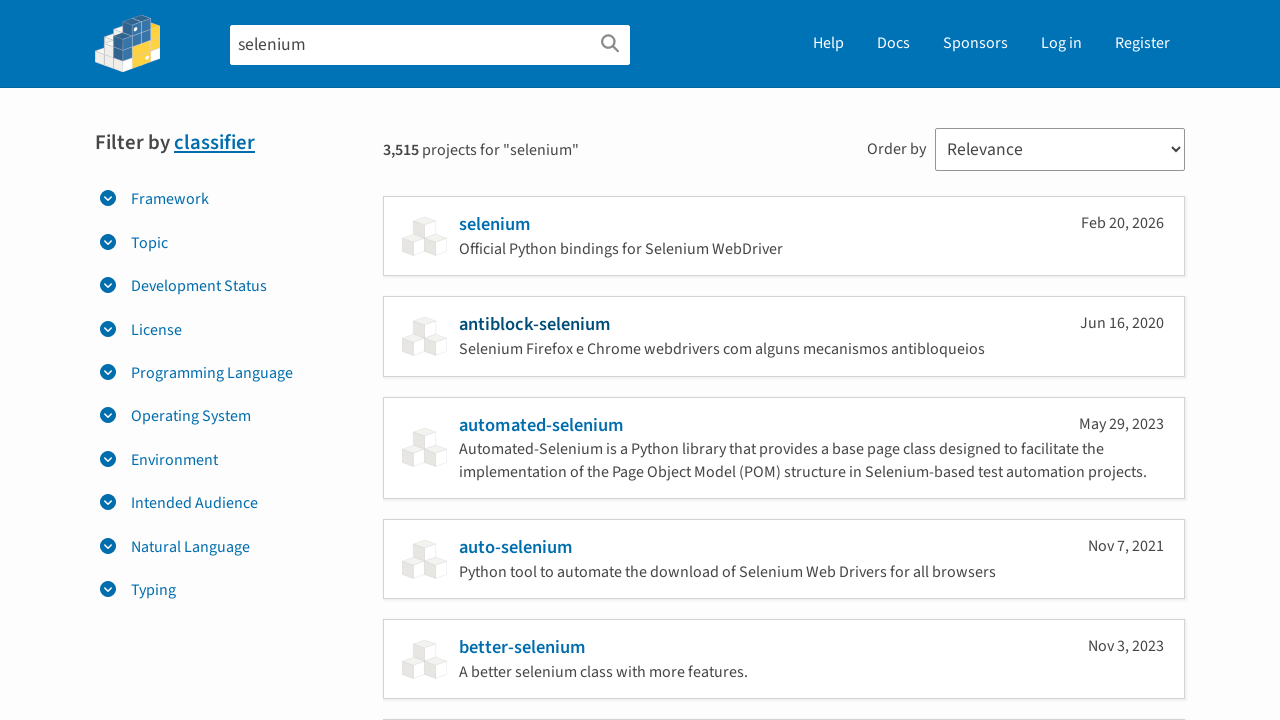